Tests checkbox interaction by locating a checkbox element and clicking it if it's not already selected

Starting URL: https://echoecho.com/htmlforms09.htm

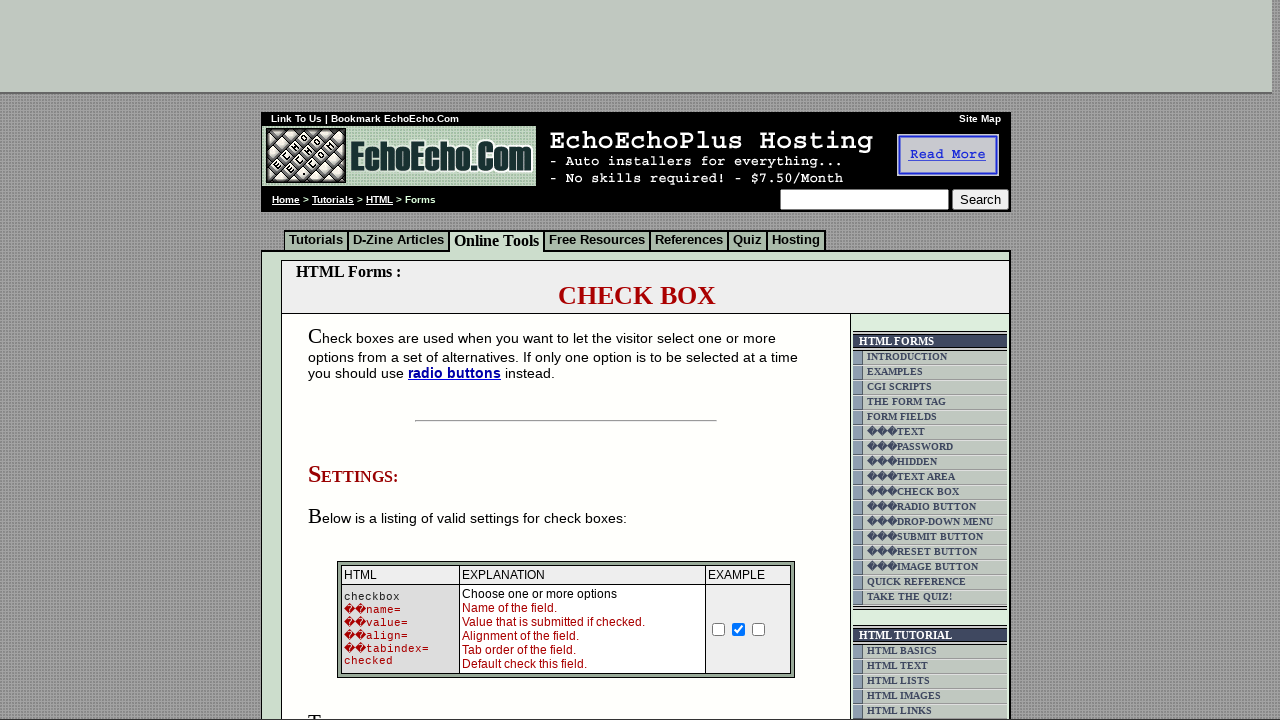

Located milk checkbox element with name 'option1'
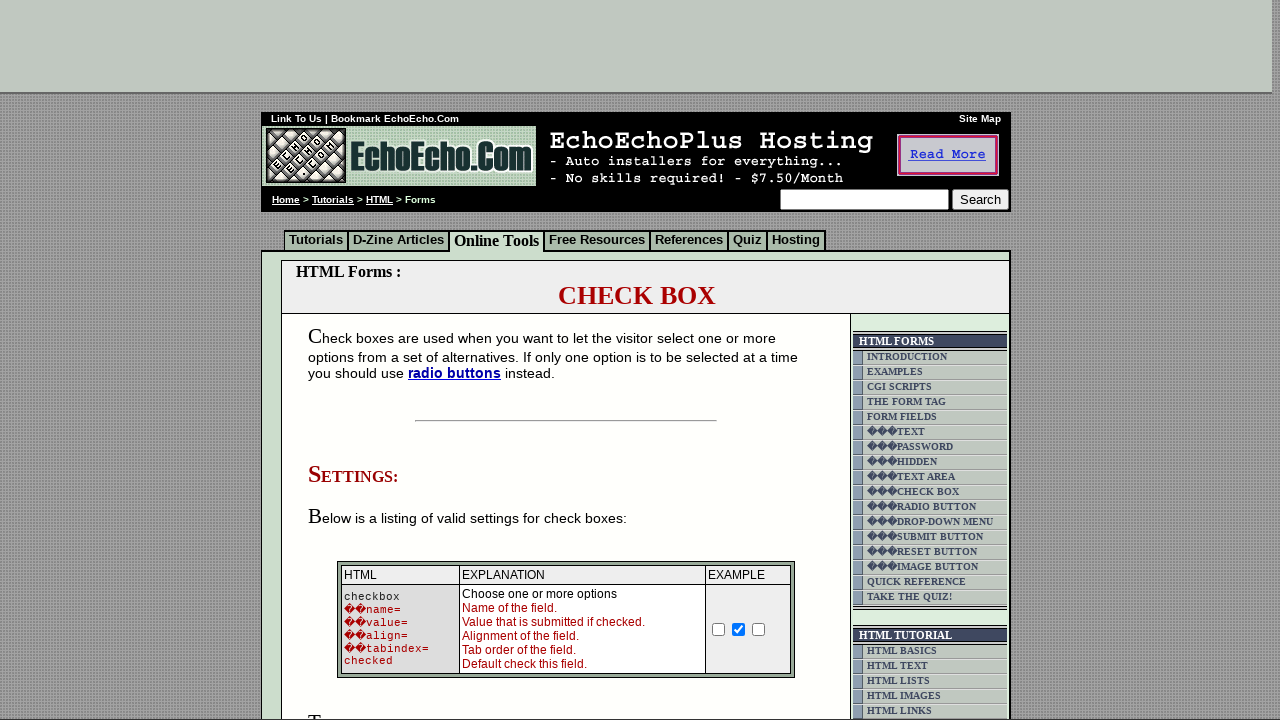

Checked if milk checkbox is already selected
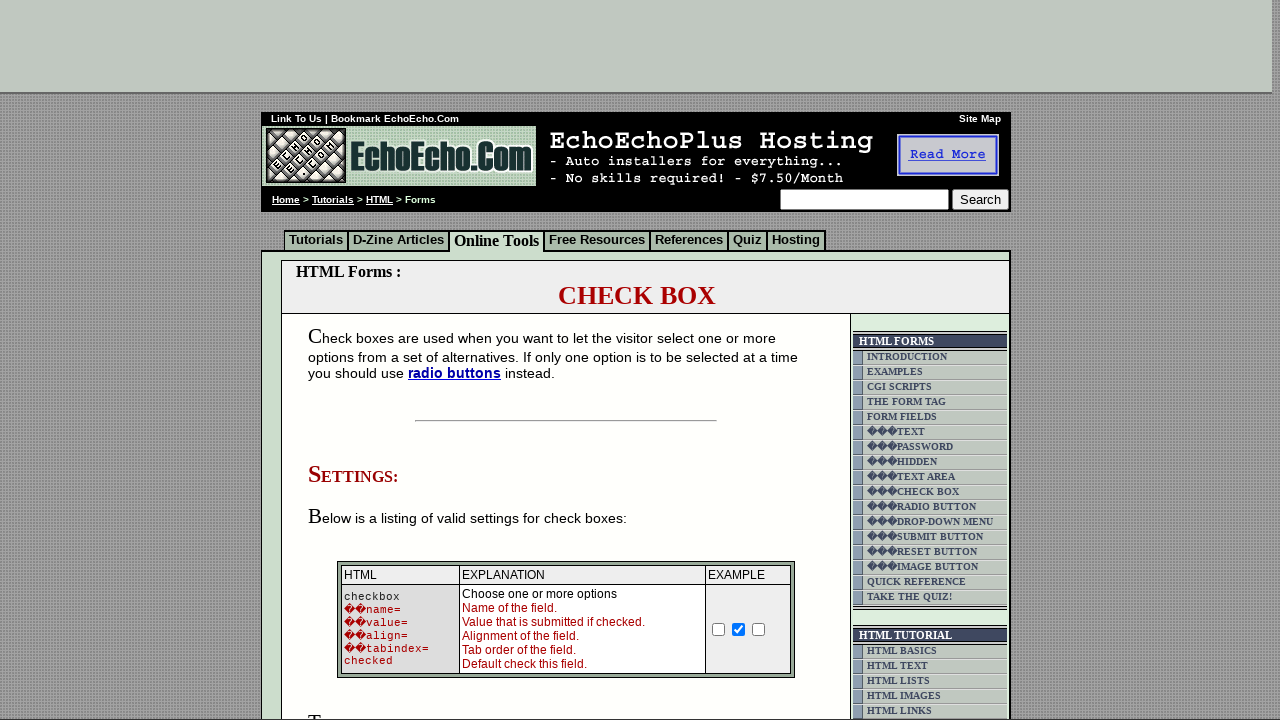

Clicked milk checkbox to select it at (354, 360) on input[name='option1']
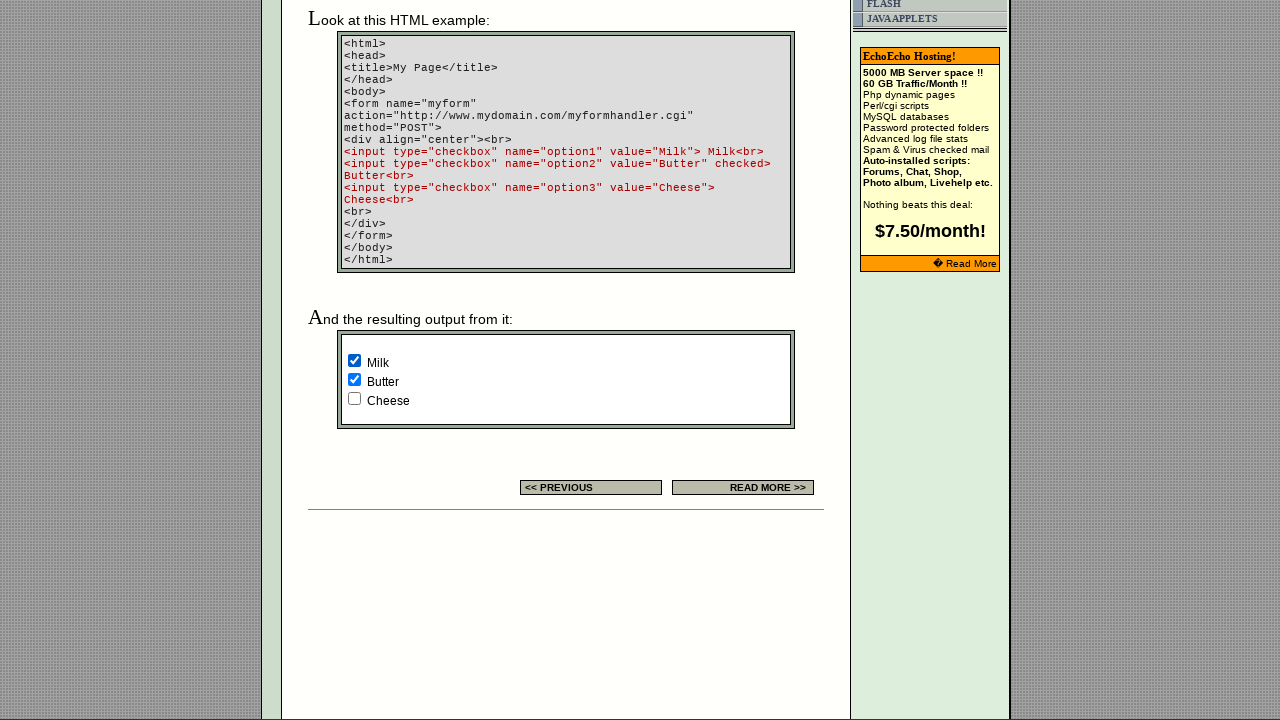

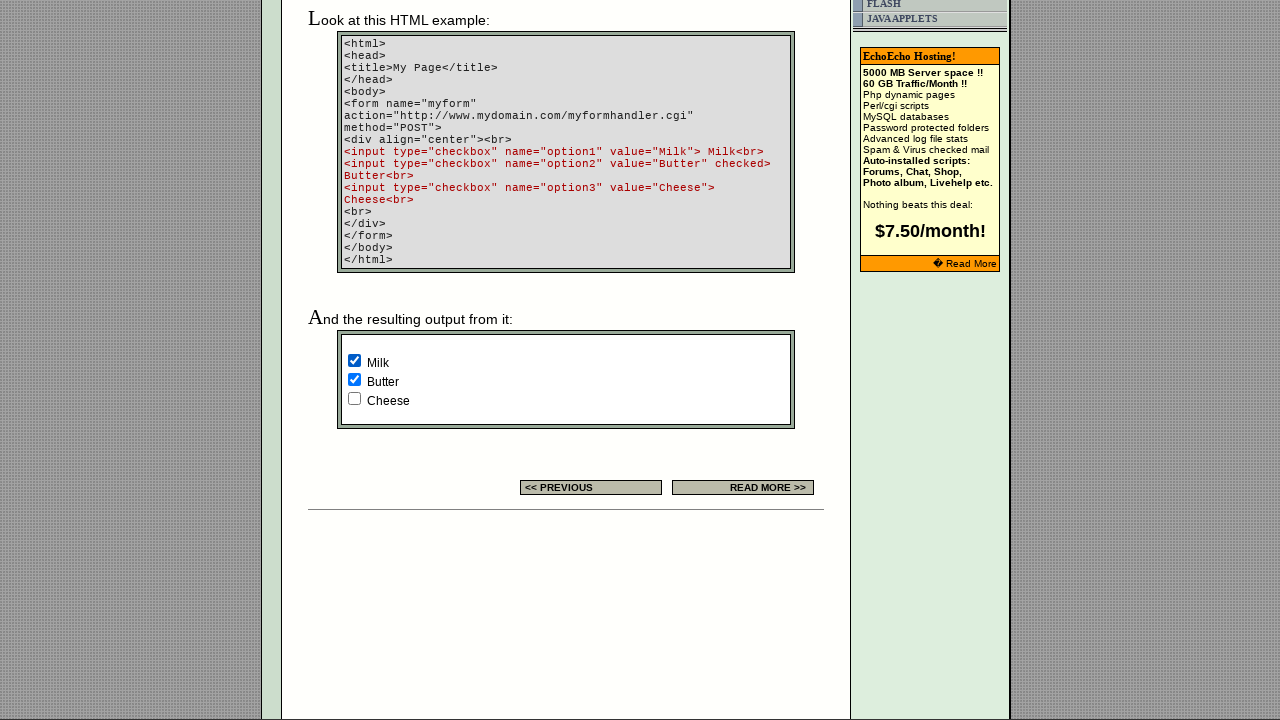